Opens Flipkart homepage, maximizes the browser window, and retrieves the page title to verify the page loaded correctly.

Starting URL: https://www.flipkart.com/

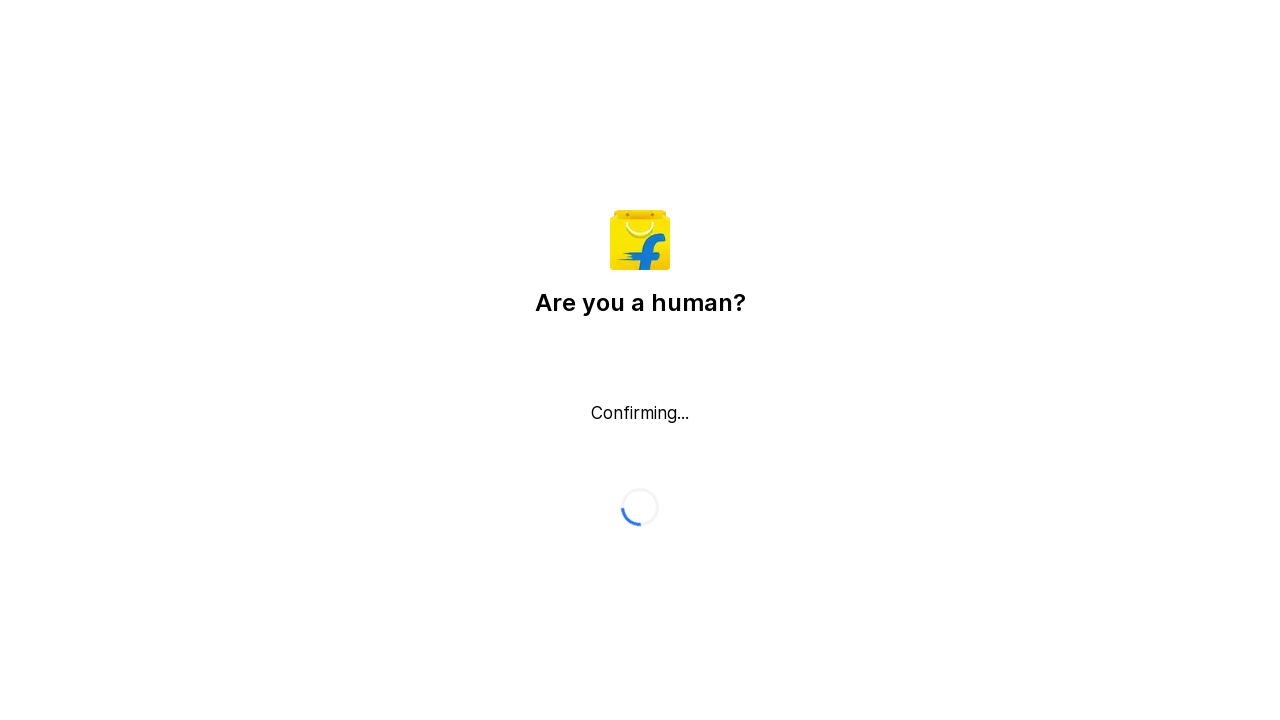

Waited for page DOM to load
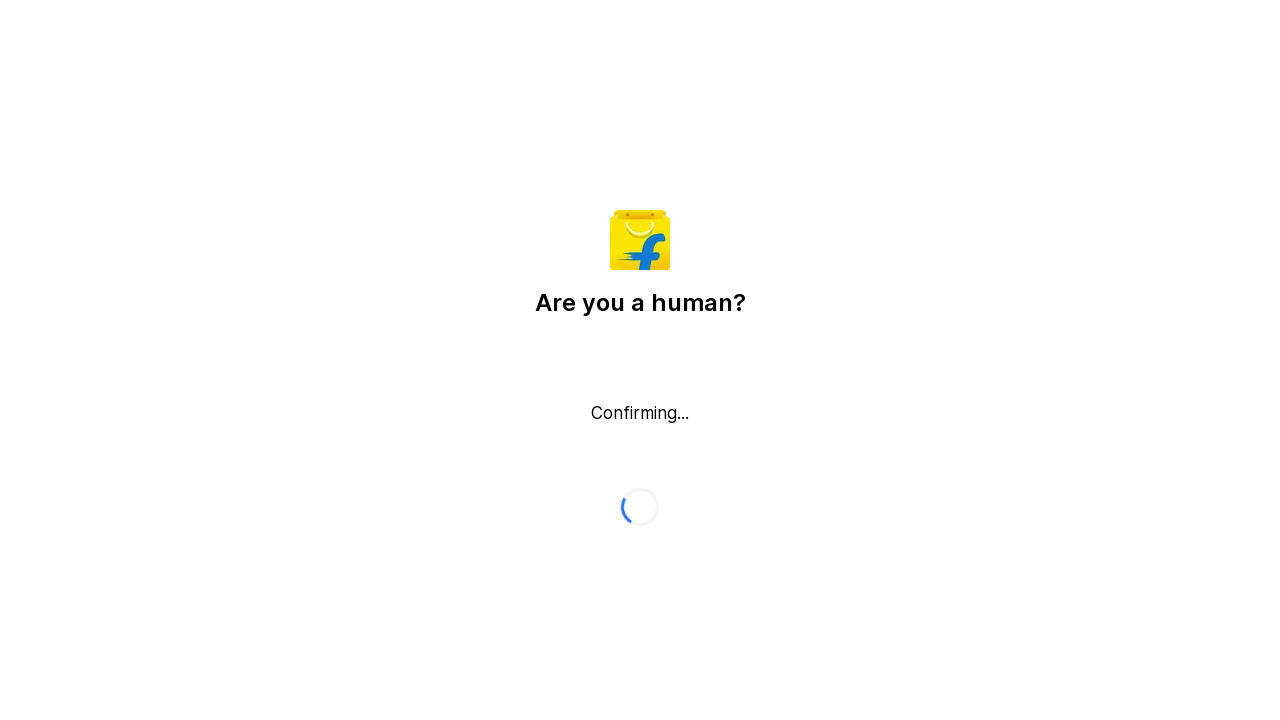

Retrieved page title: Flipkart reCAPTCHA
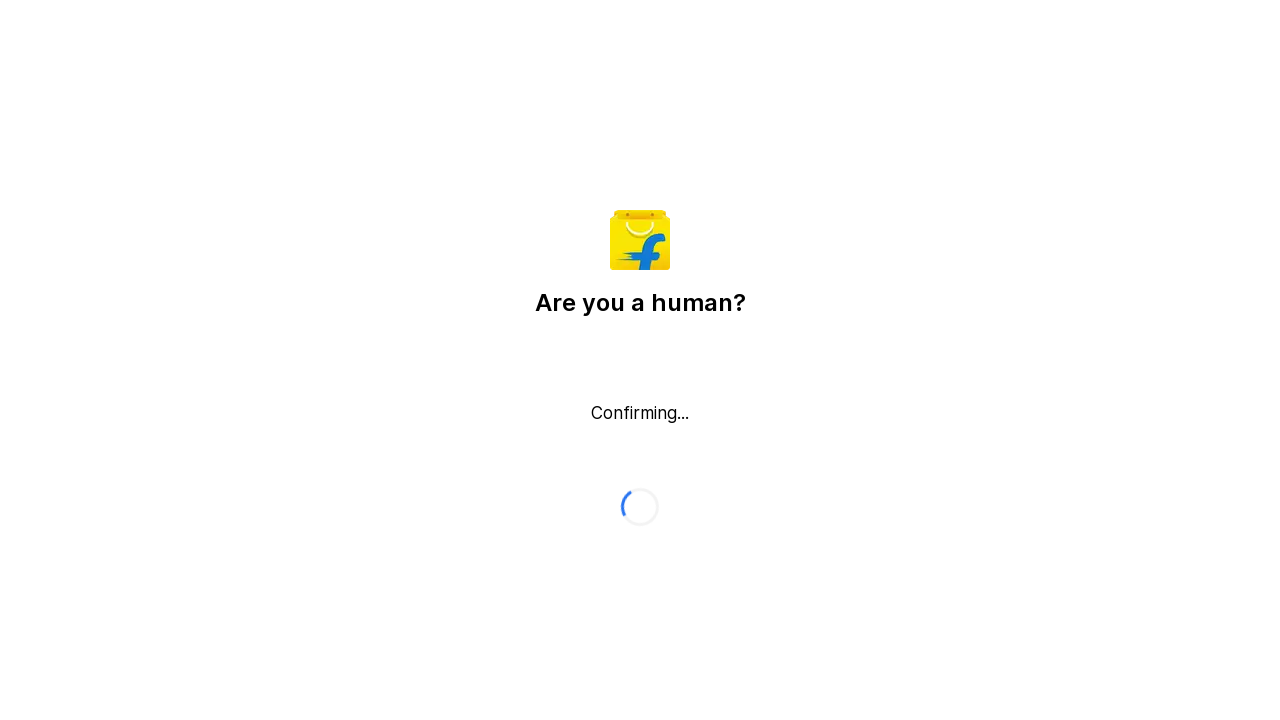

Printed page title to console
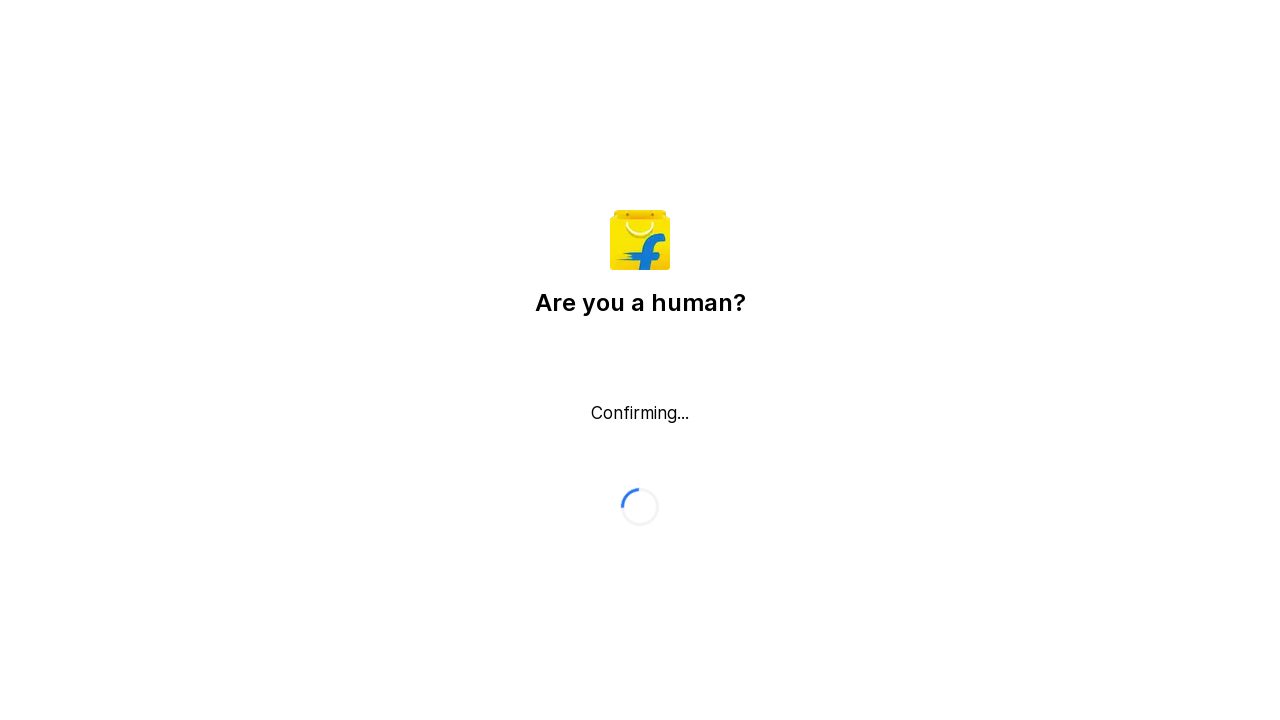

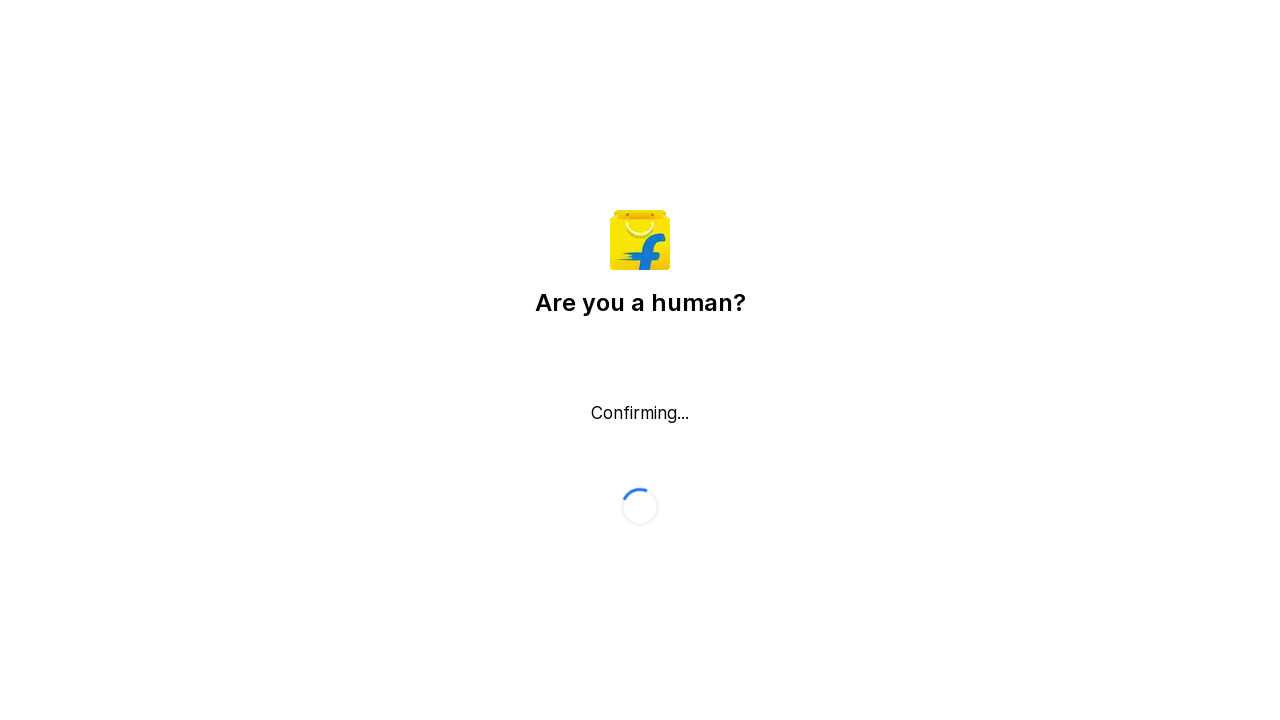